Navigates to testotomasyonu.com and verifies that the page title contains "Test Otomasyonu"

Starting URL: https://www.testotomasyonu.com

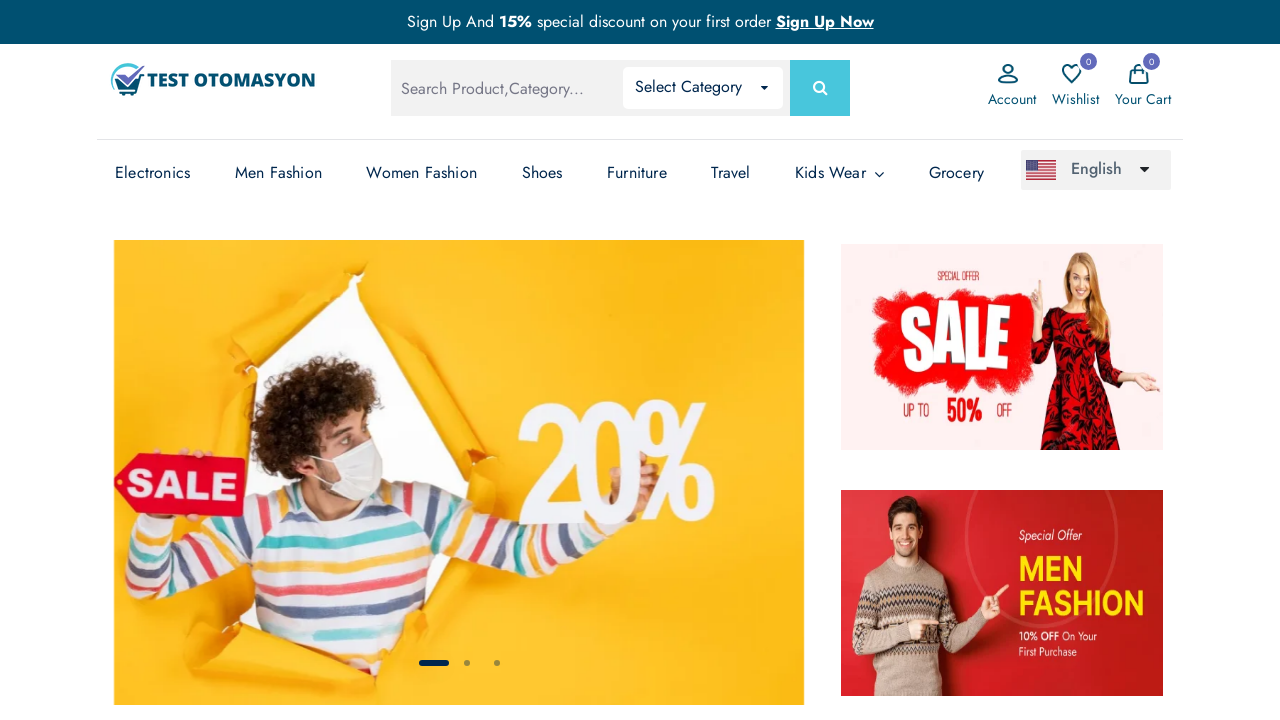

Retrieved page title
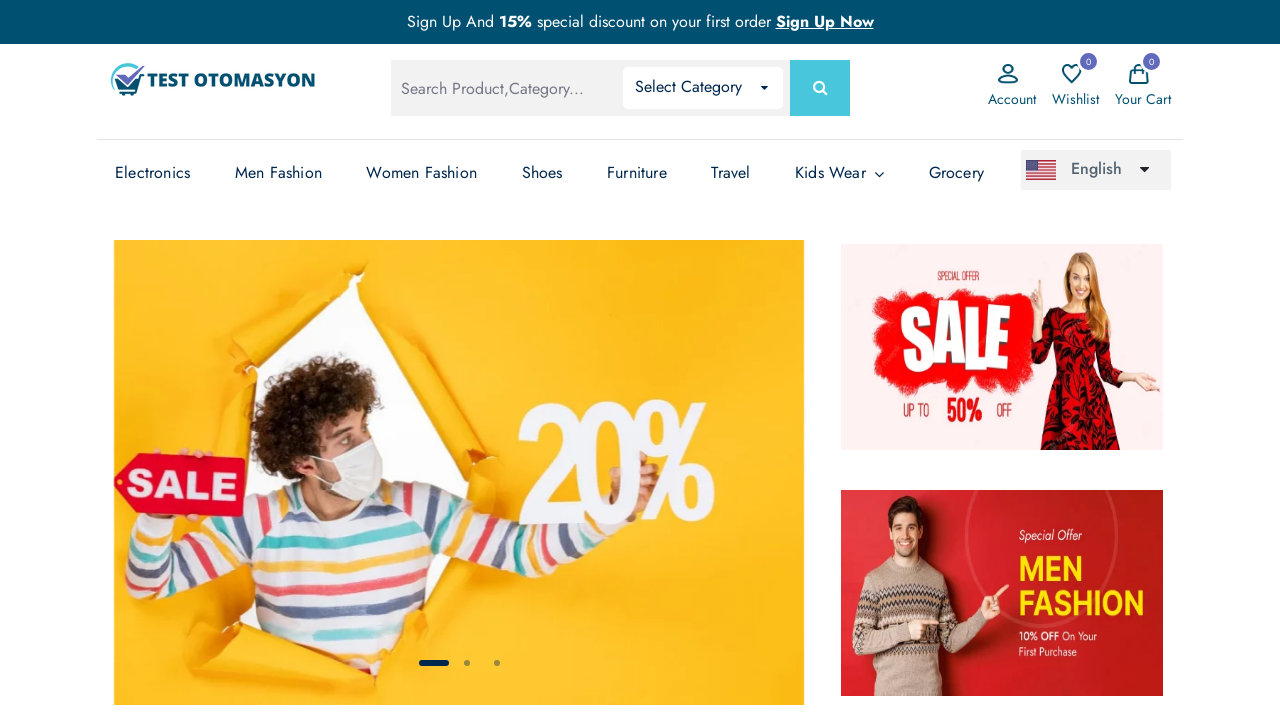

Verified page title contains 'Test Otomasyonu'
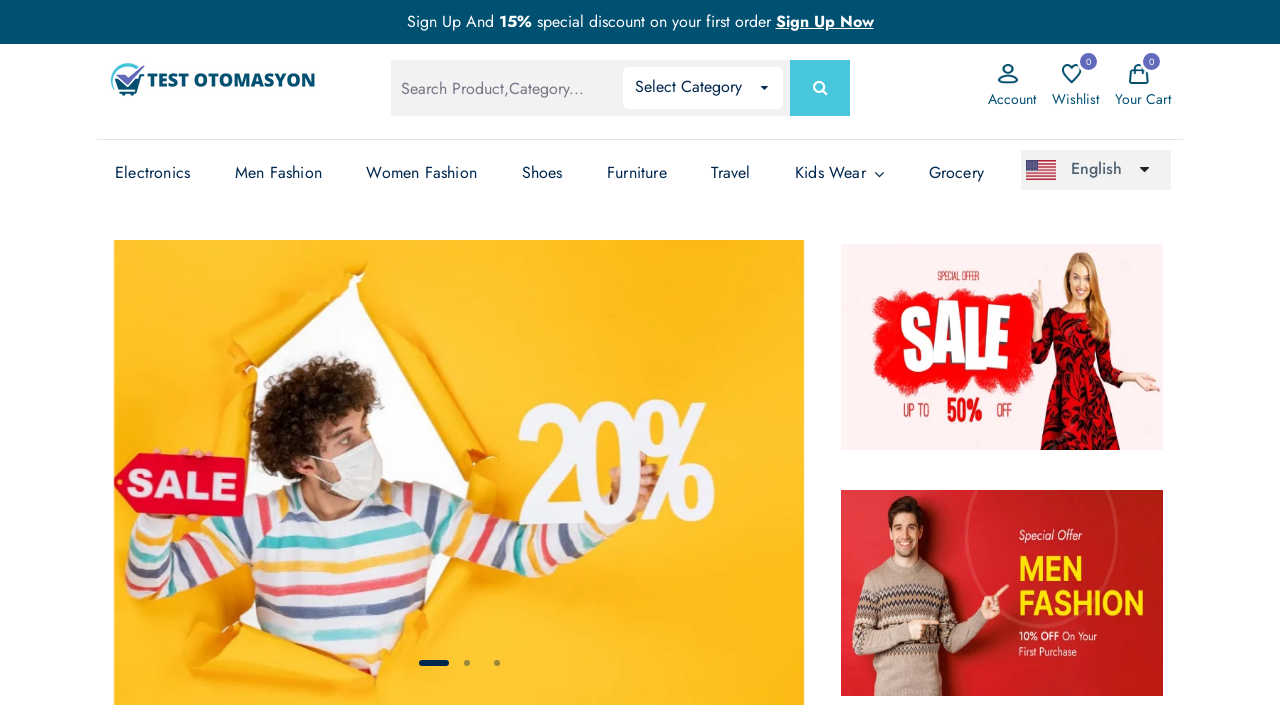

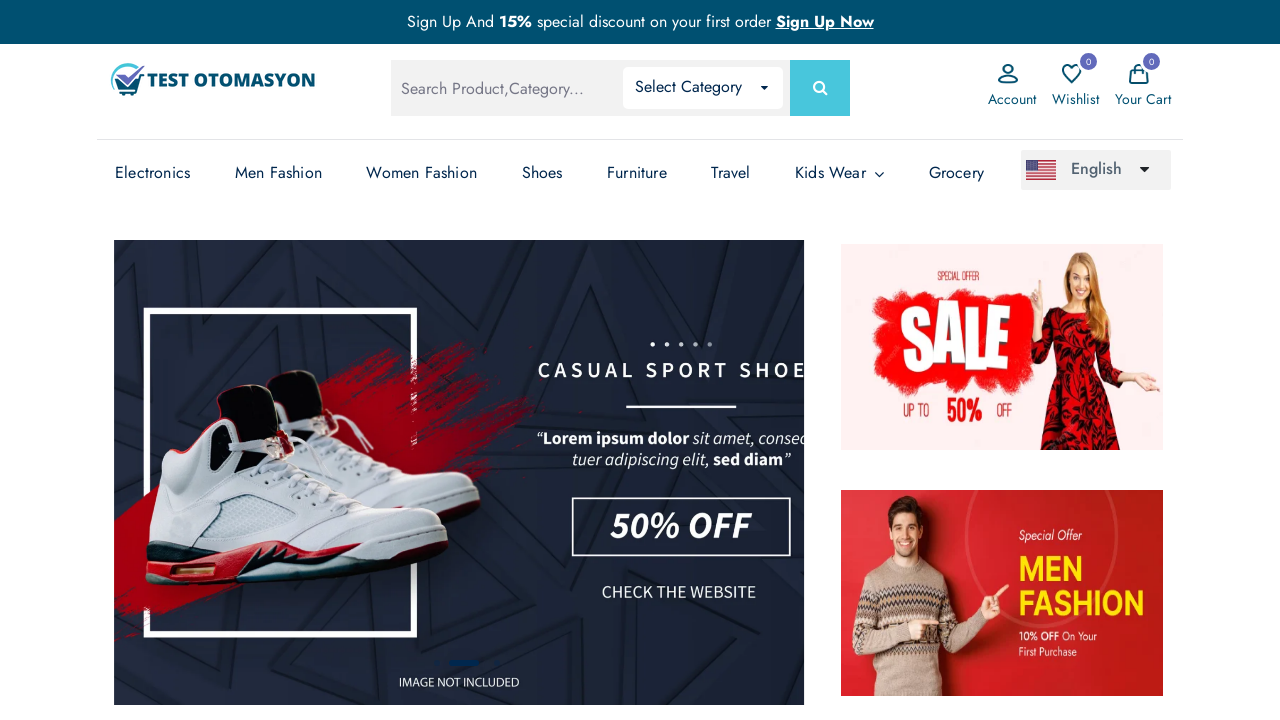